Tests simple JavaScript alert by clicking a button and accepting the alert dialog

Starting URL: https://v1.training-support.net/selenium/javascript-alerts

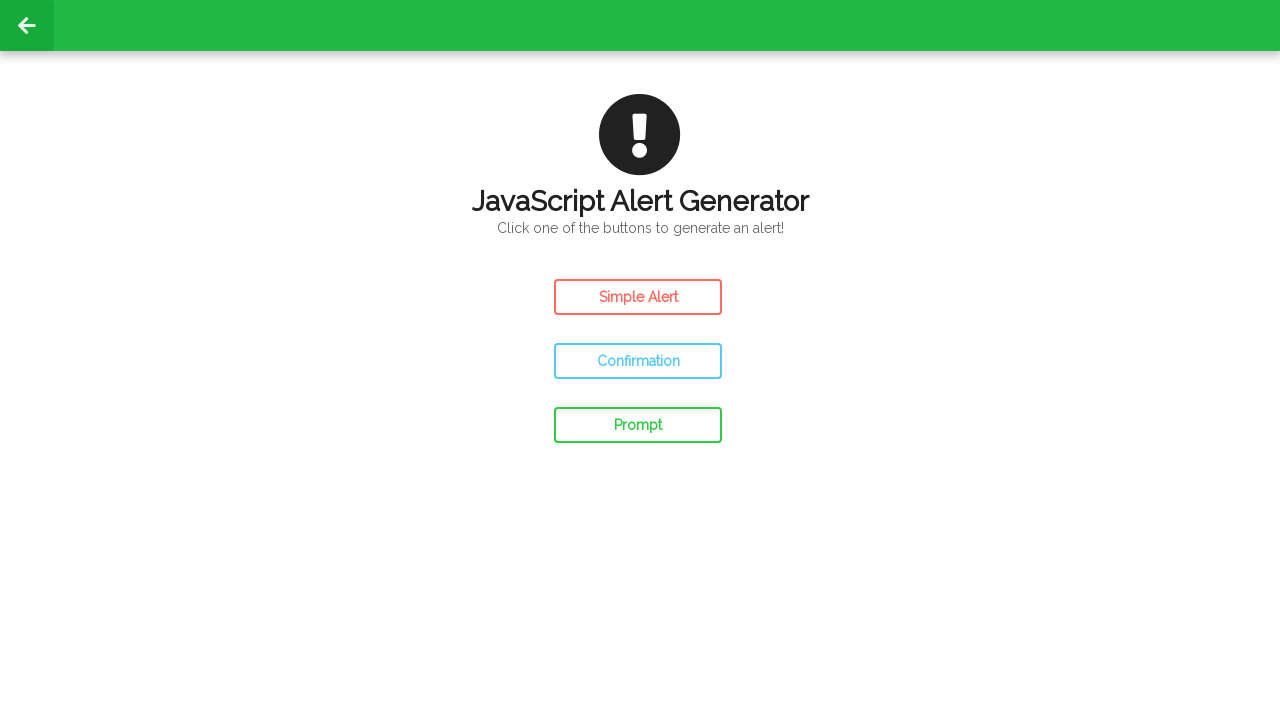

Navigated to JavaScript alerts training page
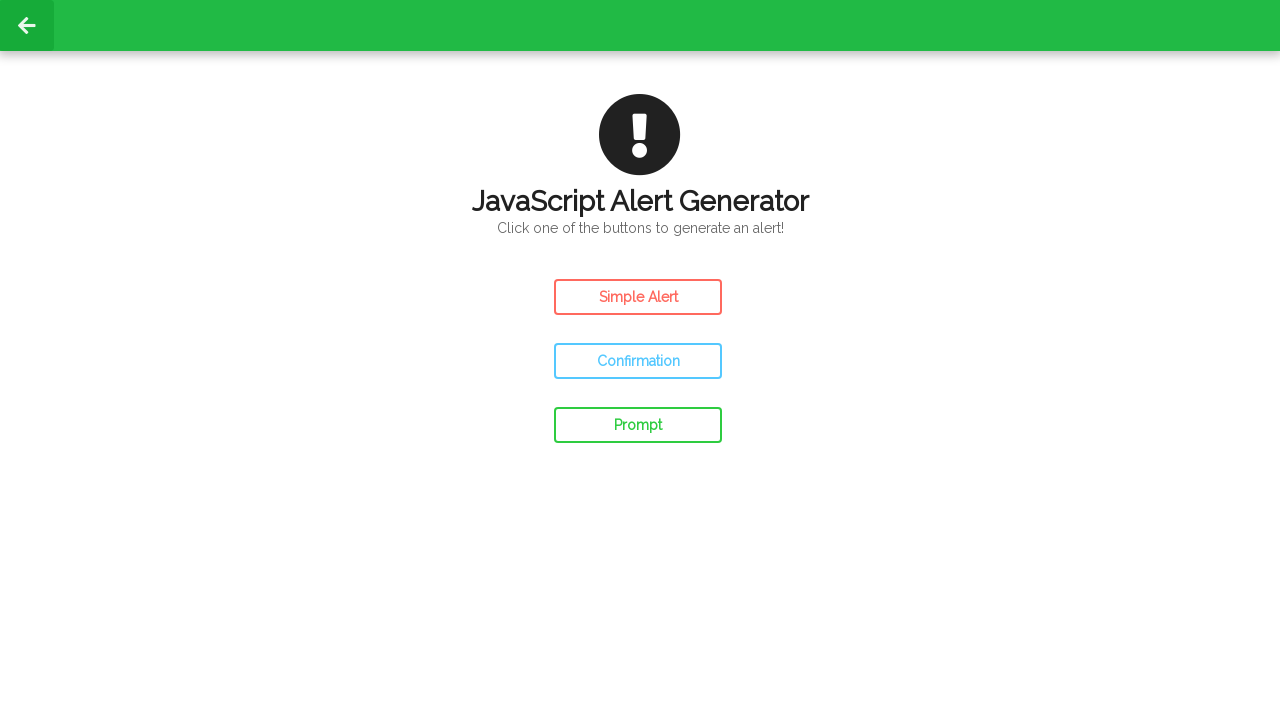

Clicked the simple alert button at (638, 297) on #simple
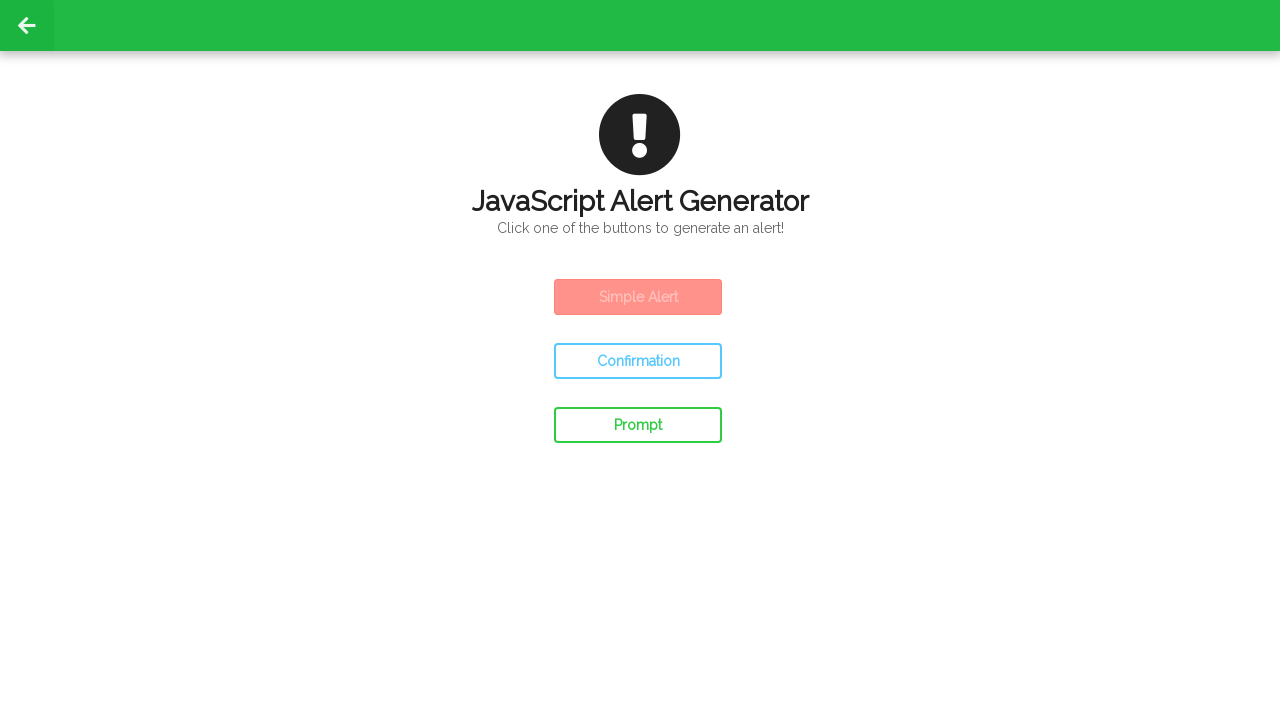

Set up dialog handler to accept the alert
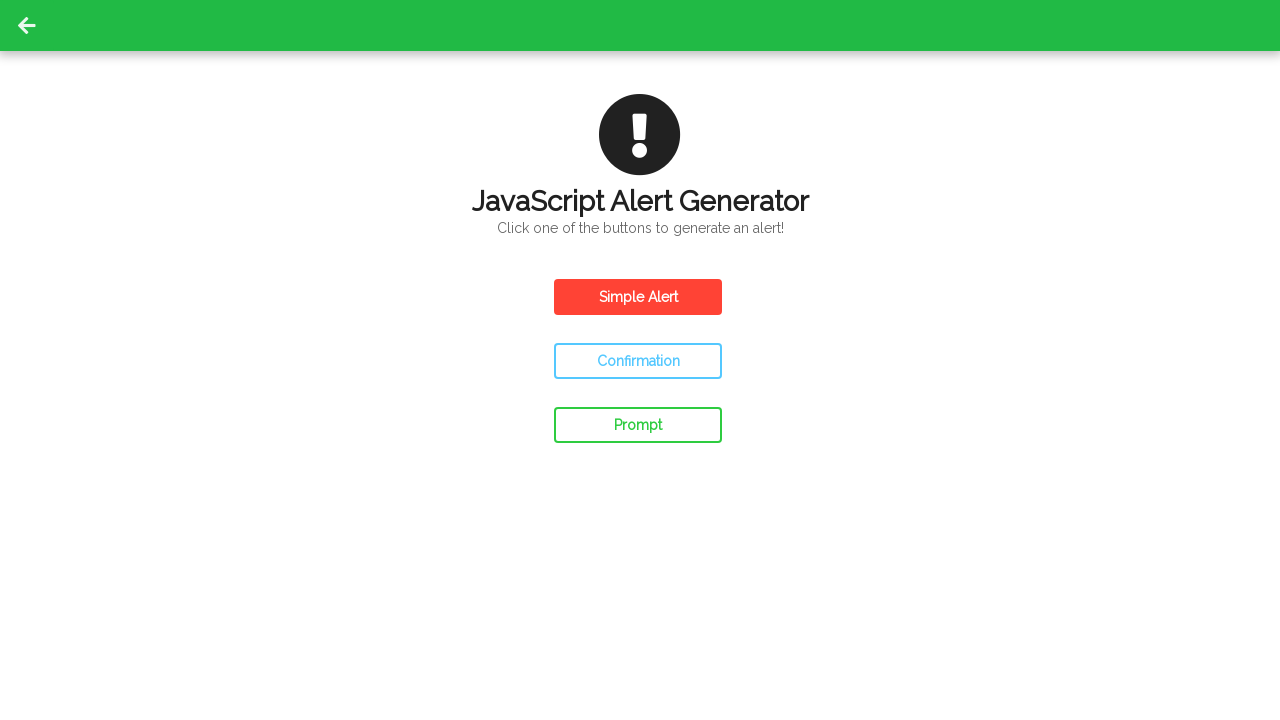

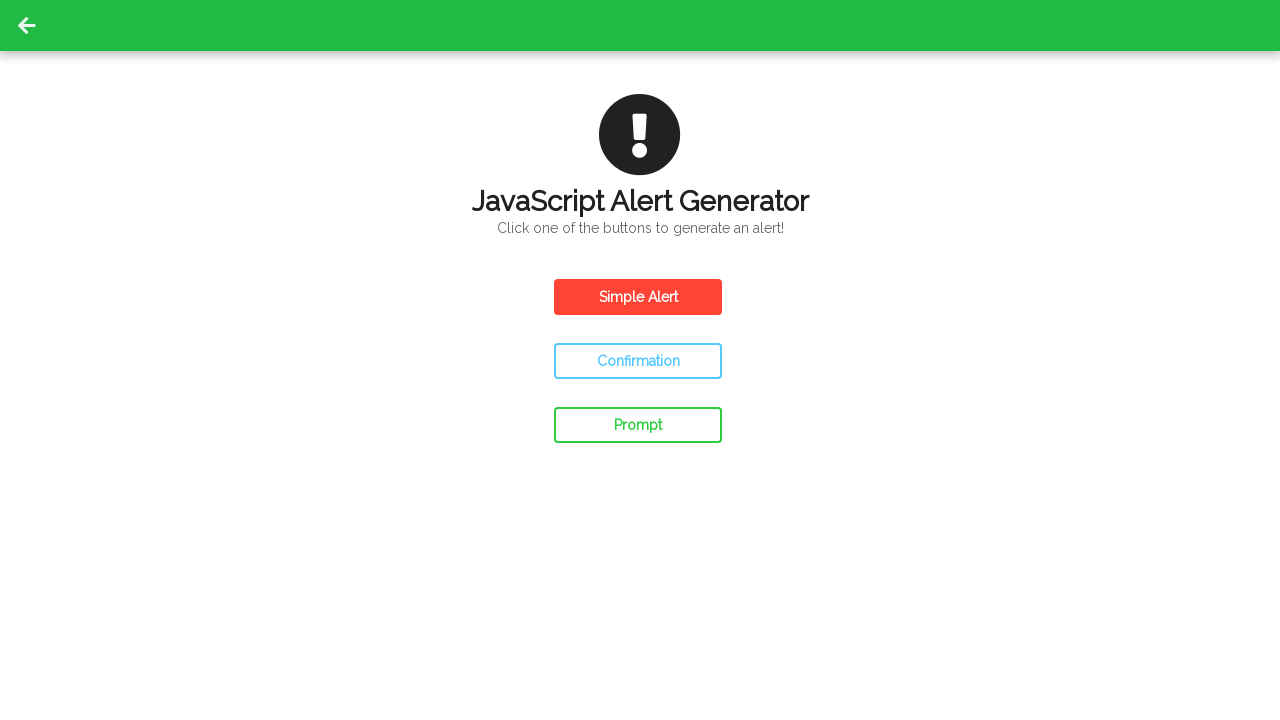